Navigates to itlearn360.com and verifies that the page contains links by waiting for anchor elements to be present.

Starting URL: https://www.itlearn360.com/

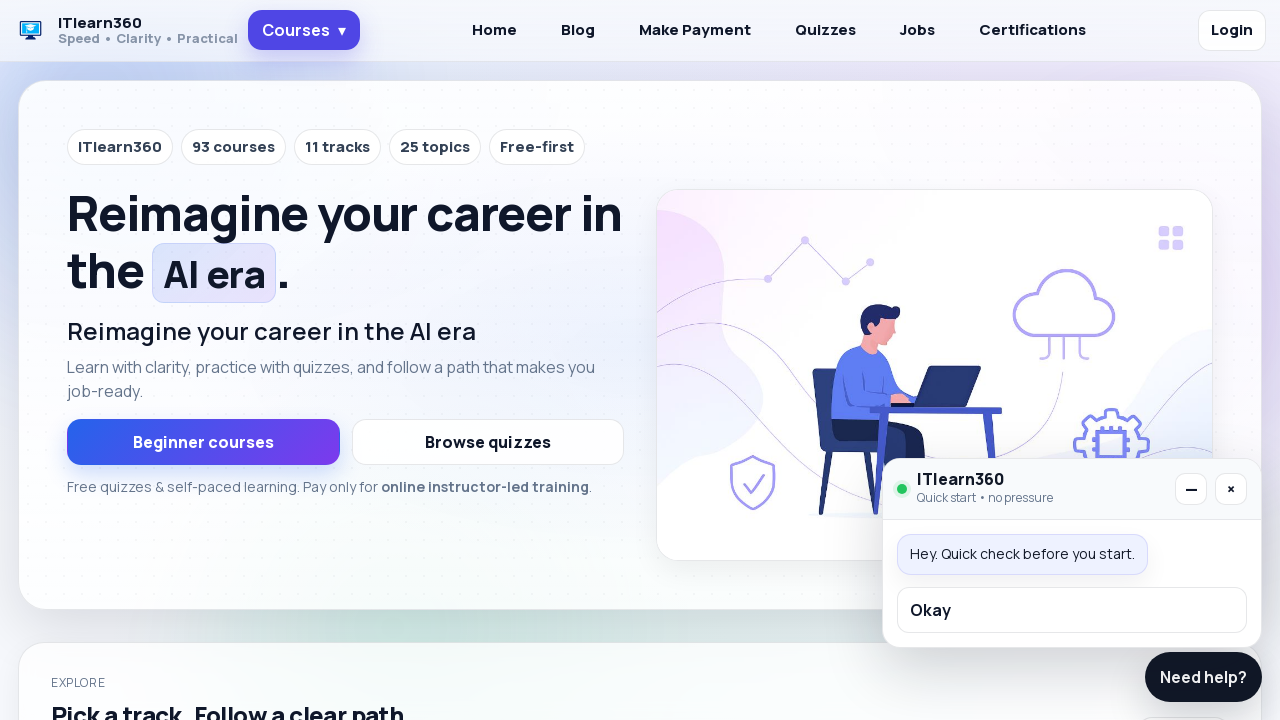

Navigated to https://www.itlearn360.com/
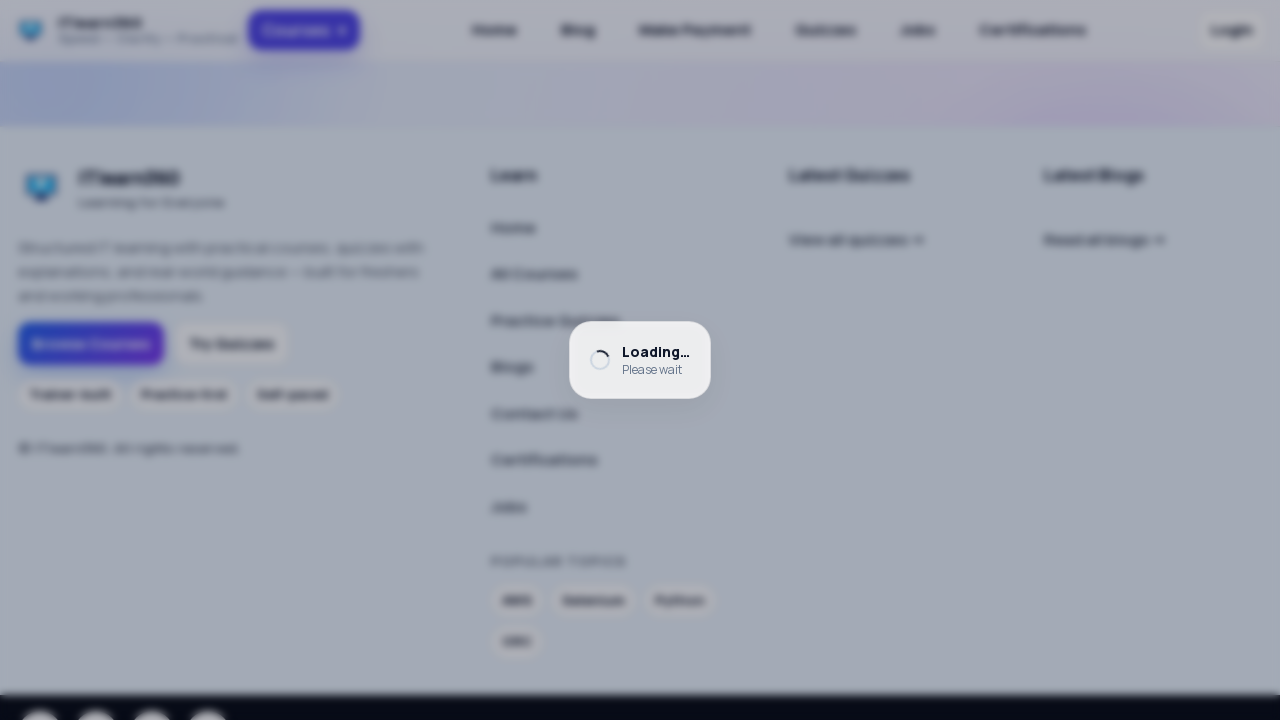

Waited for anchor elements to be present on page
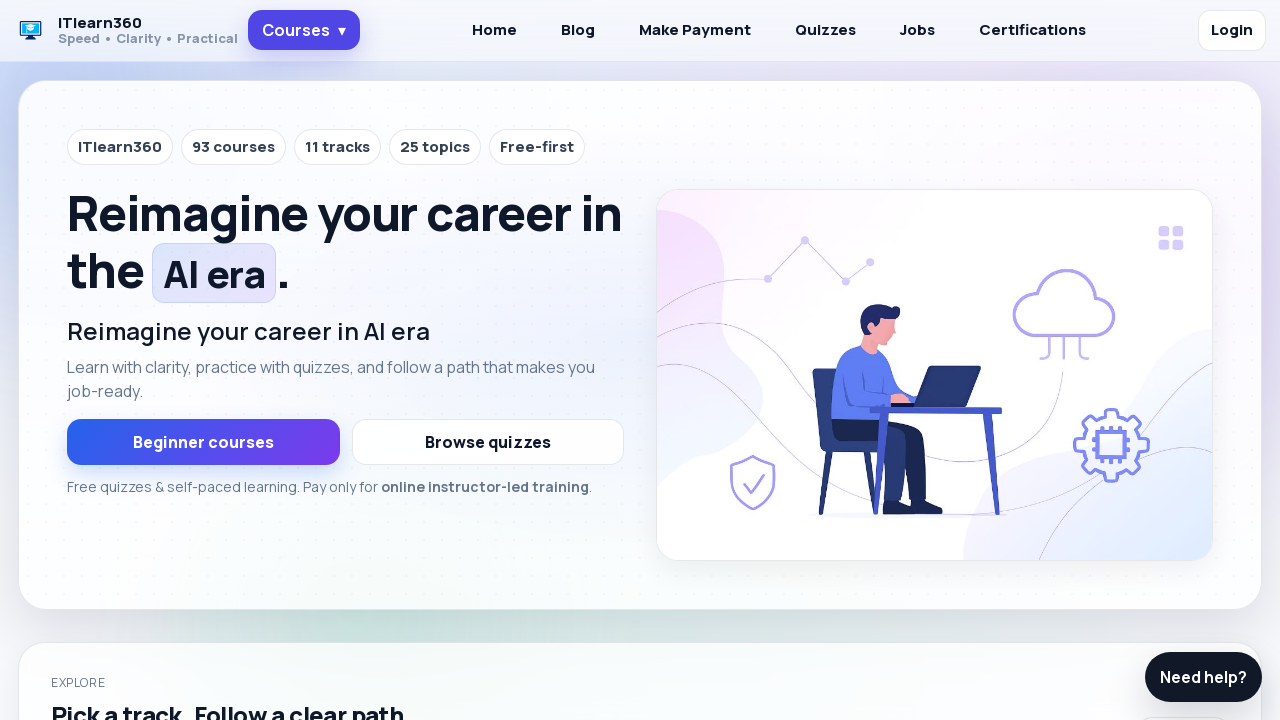

Located all anchor elements on page
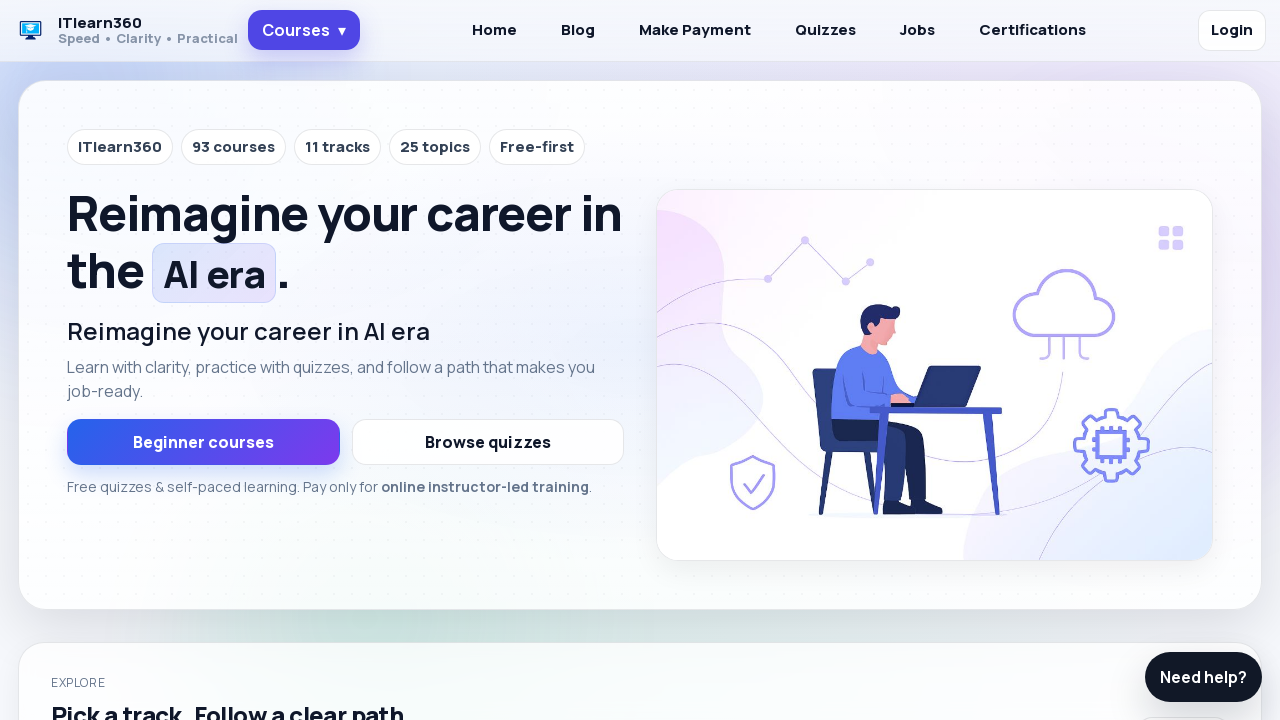

Verified that page contains at least one link
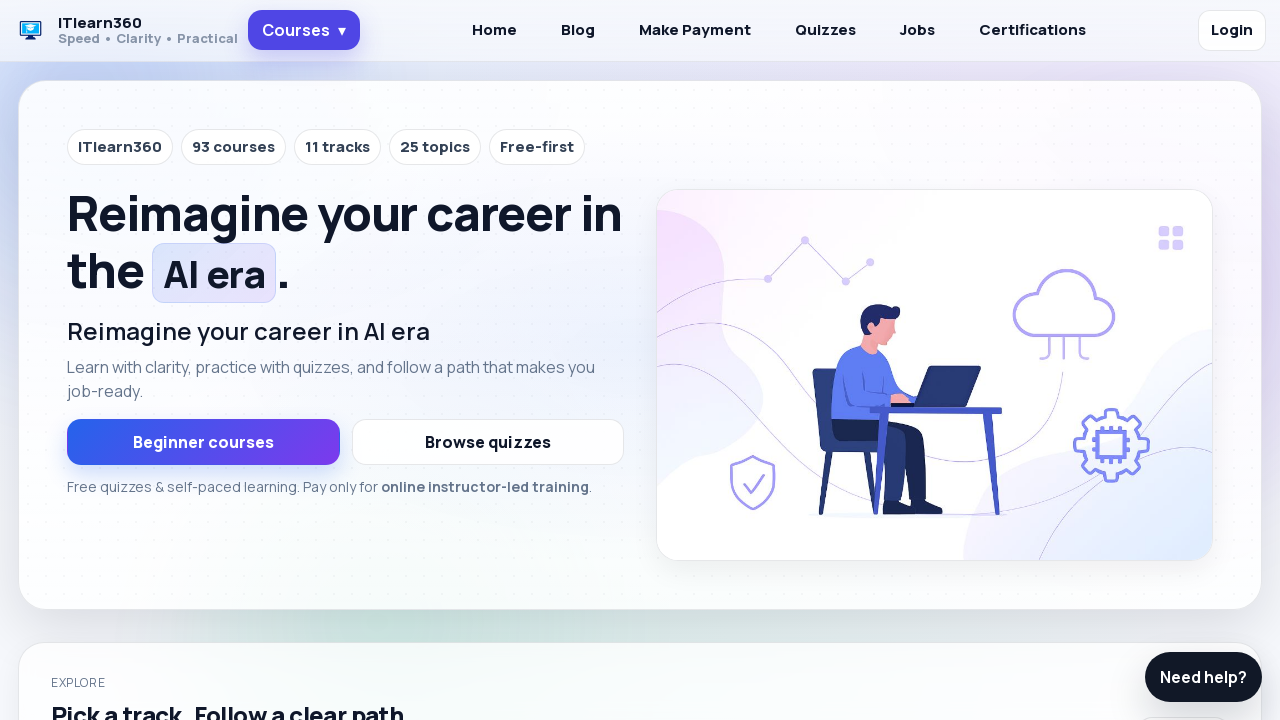

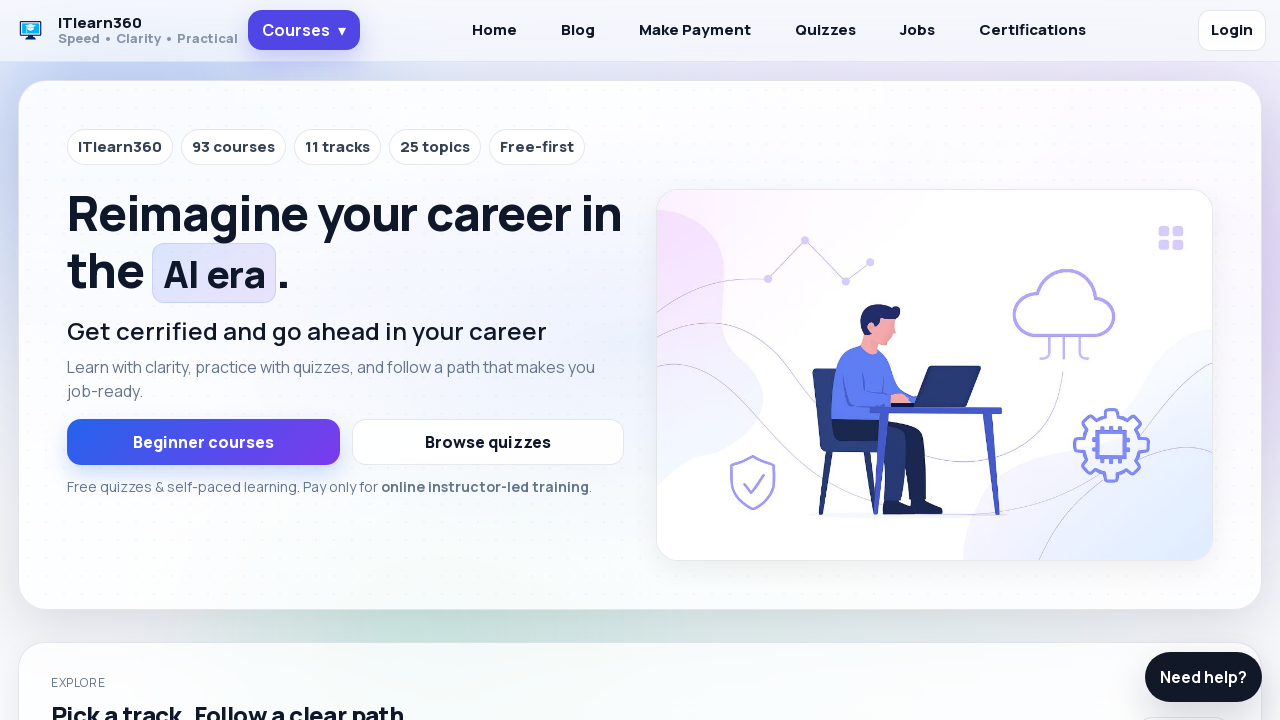